Tests that the /create page has no UI flicker on reload for unauthenticated users on mobile viewport by checking navigation and login prompt consistency across multiple reloads.

Starting URL: https://edu-create.vercel.app/create

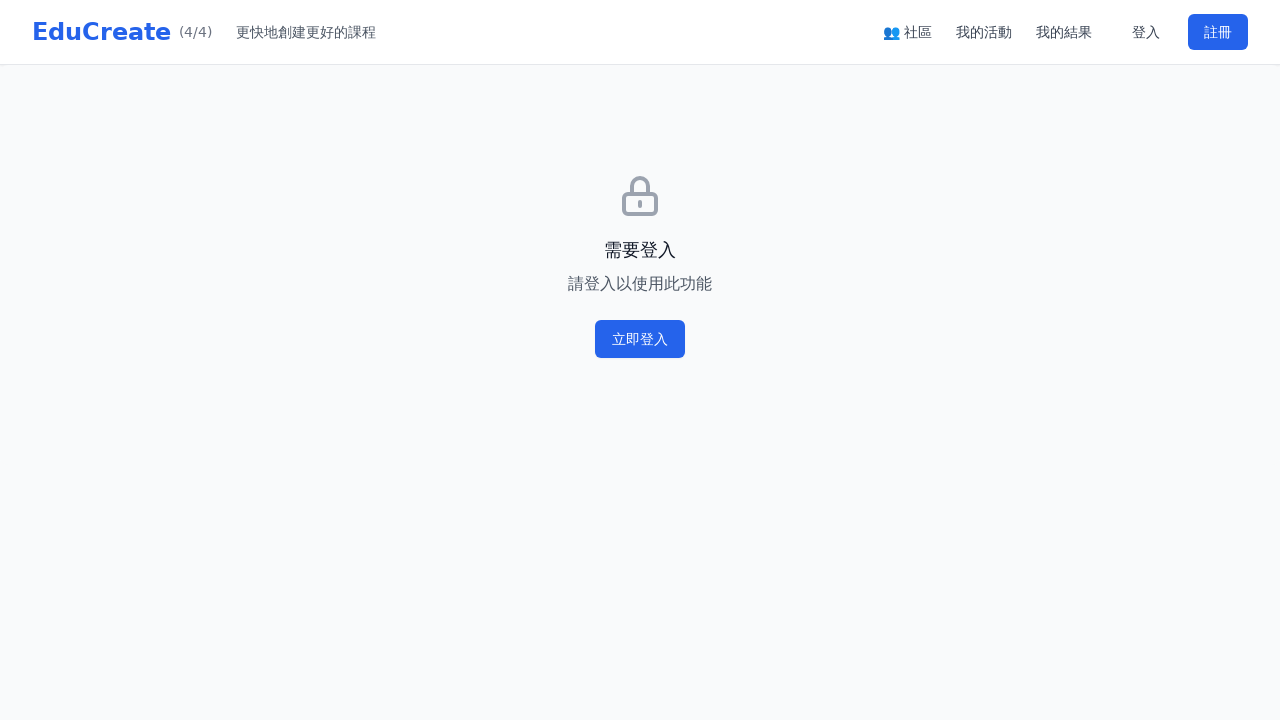

Set mobile viewport to 375x812
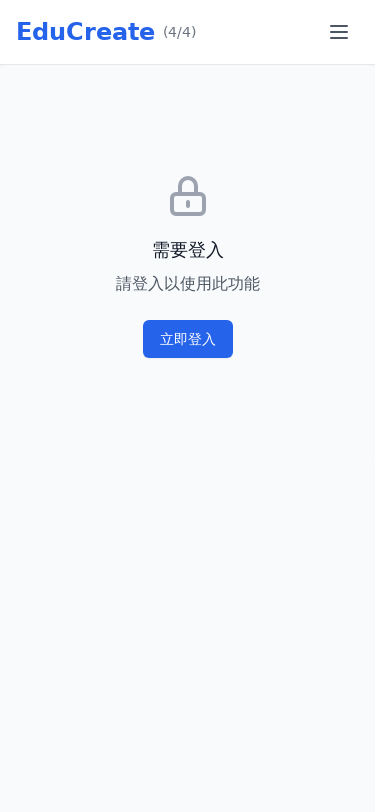

Waited for page to fully load (networkidle)
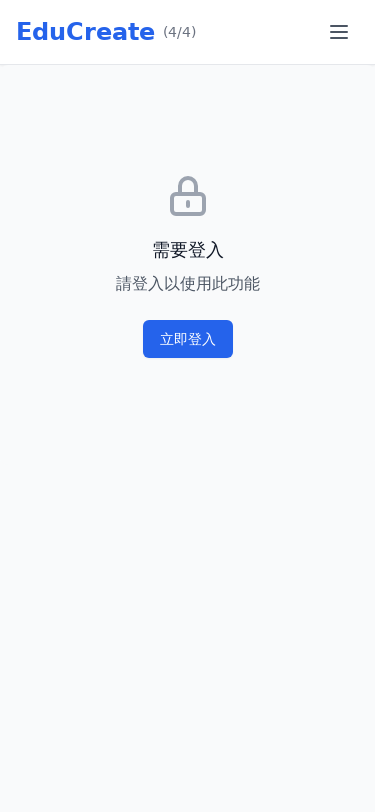

Checked initial navigation element count
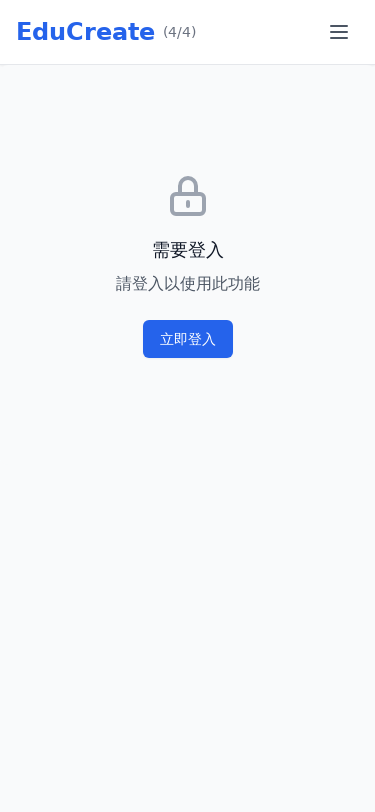

Reloaded page (iteration 1) - wait until domcontentloaded
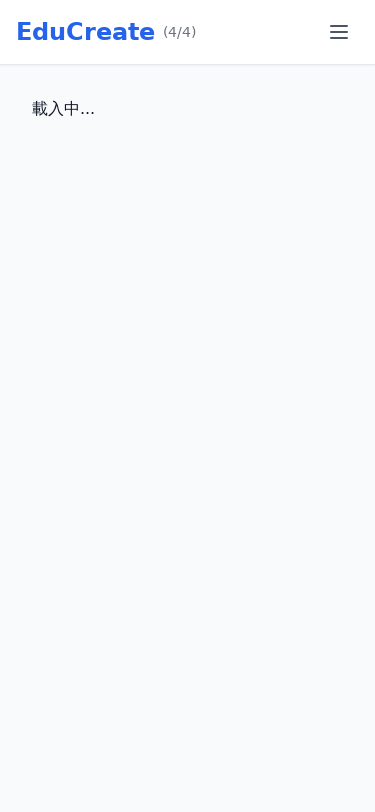

Waited 100ms to check early state after reload (iteration 1)
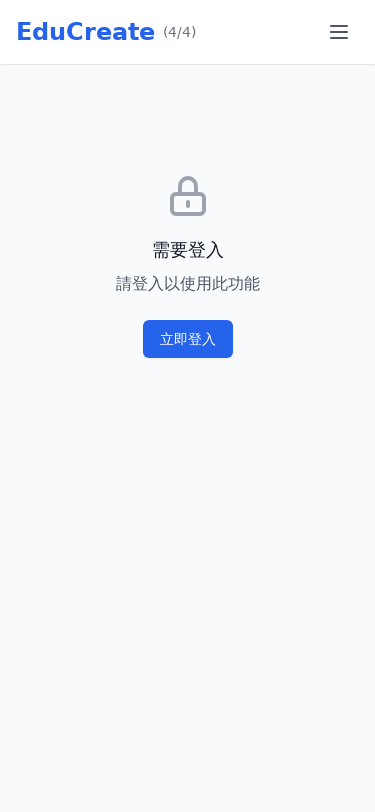

Checked early navigation element count (iteration 1): 1
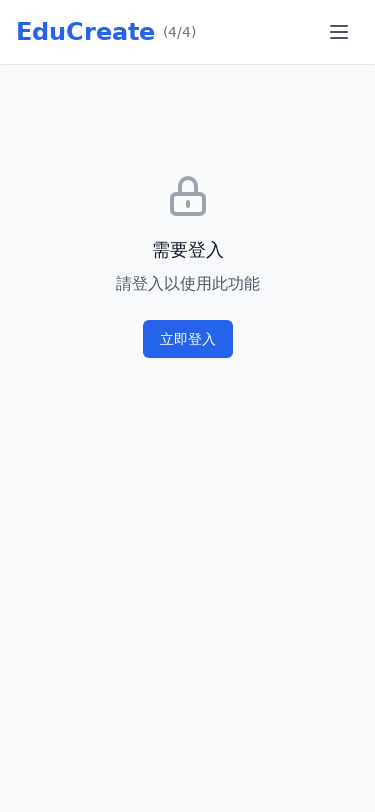

Waited for full load - networkidle (iteration 1)
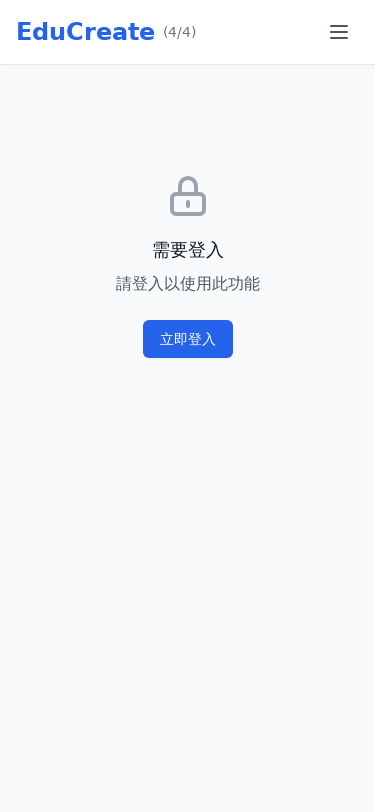

Checked final navigation element count after full load (iteration 1): 1
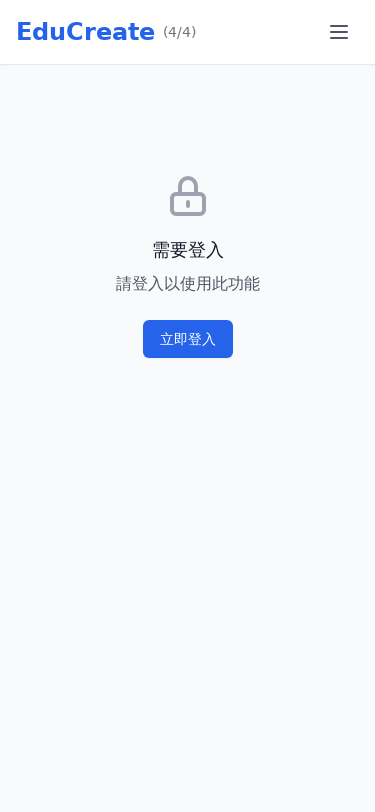

Reloaded page (iteration 2) - wait until domcontentloaded
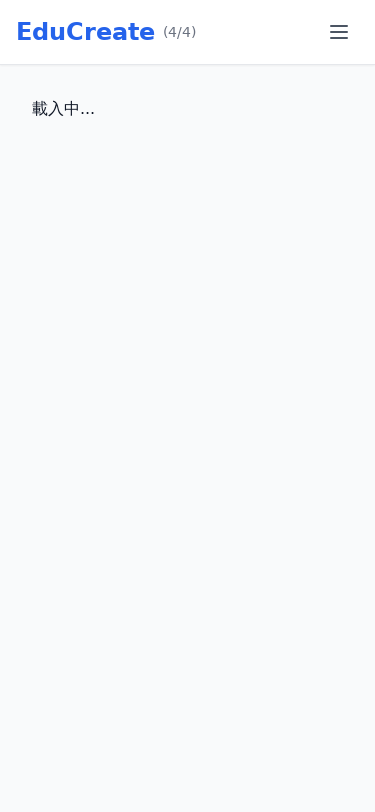

Waited 100ms to check early state after reload (iteration 2)
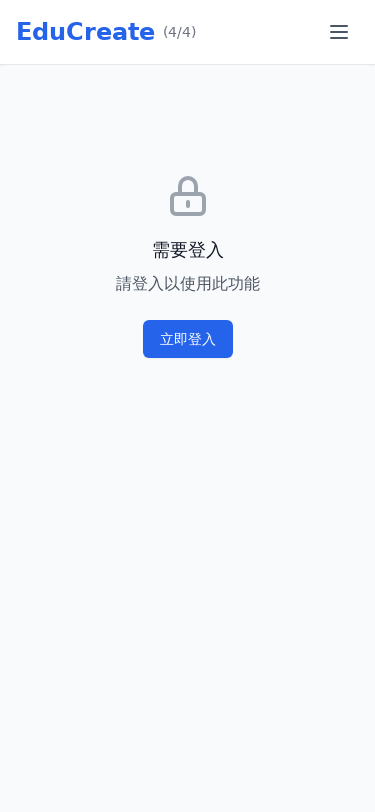

Checked early navigation element count (iteration 2): 1
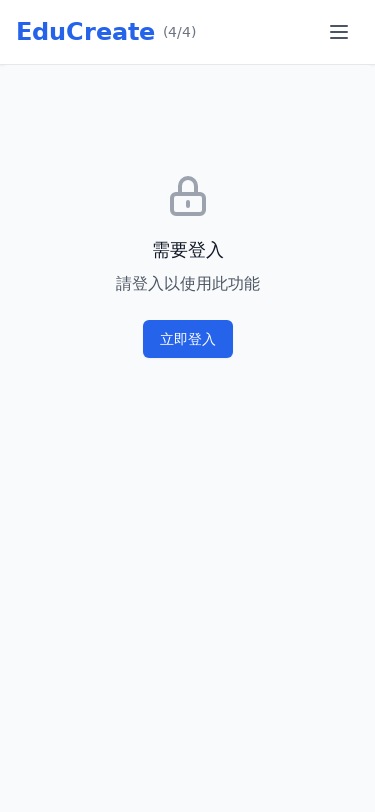

Waited for full load - networkidle (iteration 2)
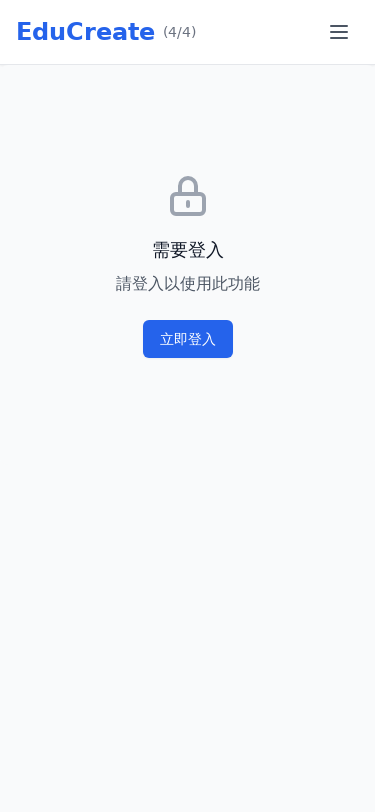

Checked final navigation element count after full load (iteration 2): 1
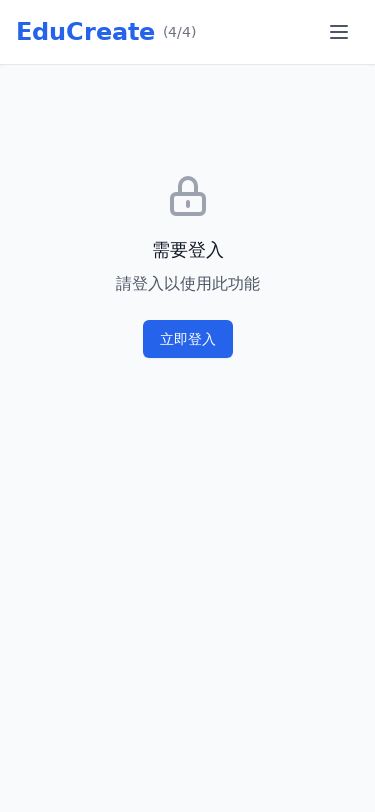

Reloaded page (iteration 3) - wait until domcontentloaded
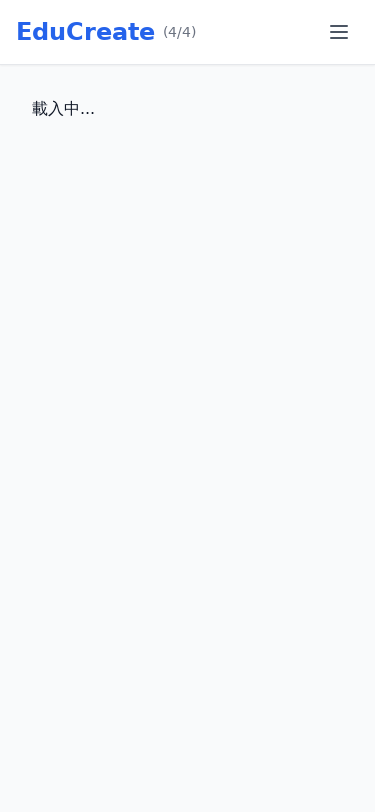

Waited 100ms to check early state after reload (iteration 3)
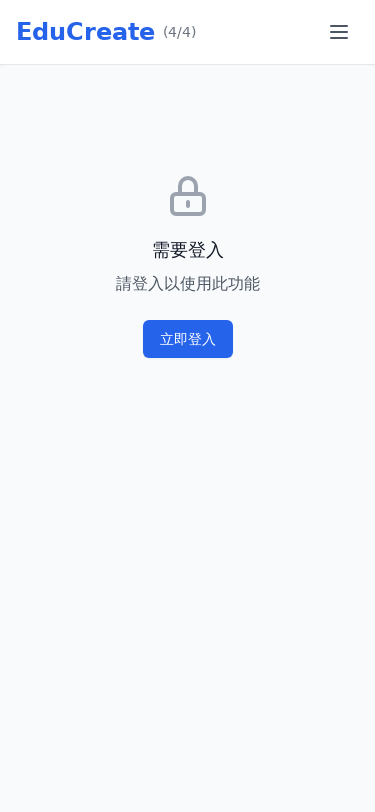

Checked early navigation element count (iteration 3): 1
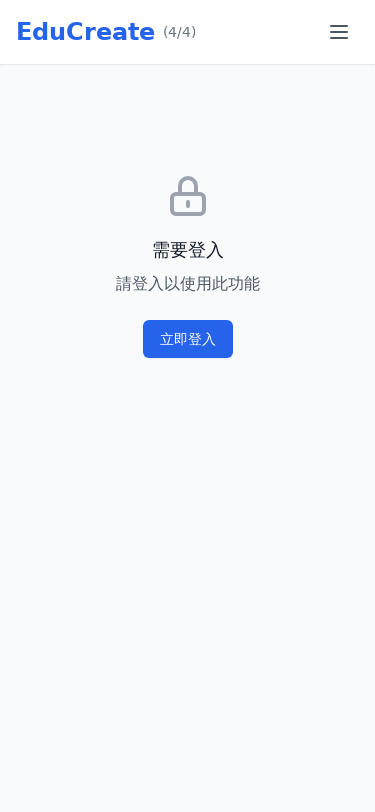

Waited for full load - networkidle (iteration 3)
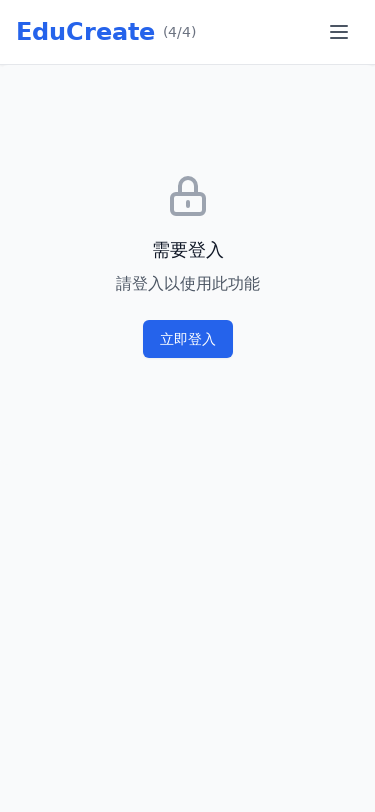

Checked final navigation element count after full load (iteration 3): 1
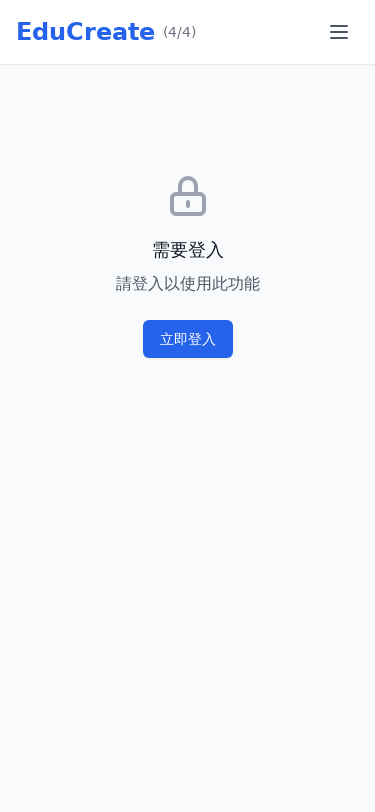

Verified navigation element is present with wait_for_selector
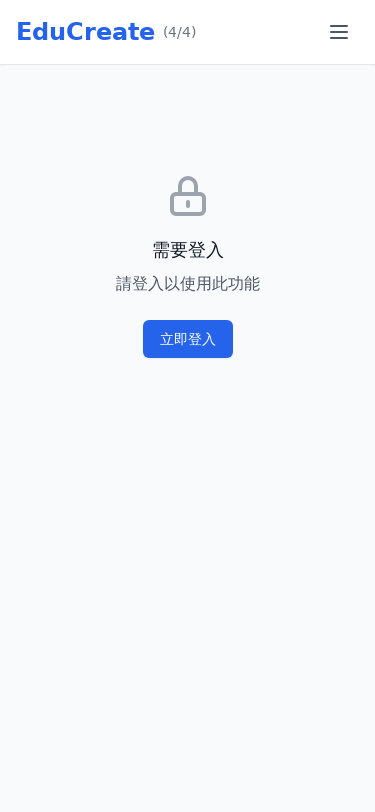

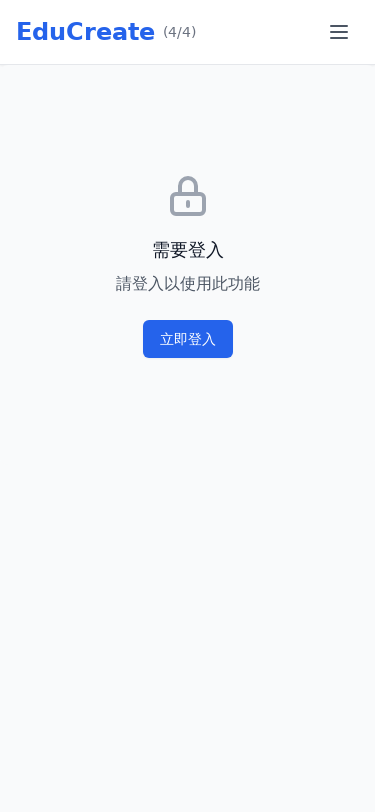